Tests registration form validation by submitting without SSN and verifying the error message appears

Starting URL: https://parabank.parasoft.com/parabank/index.htm

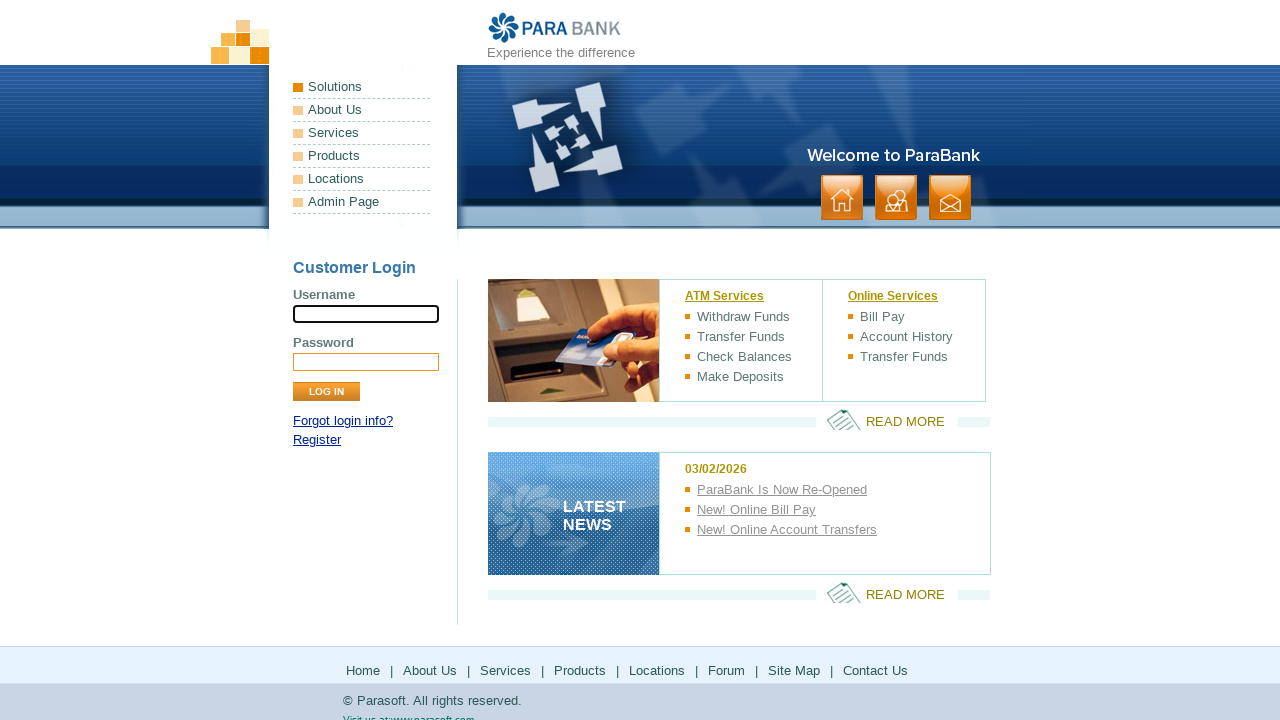

Clicked Register link at (317, 440) on text=Register
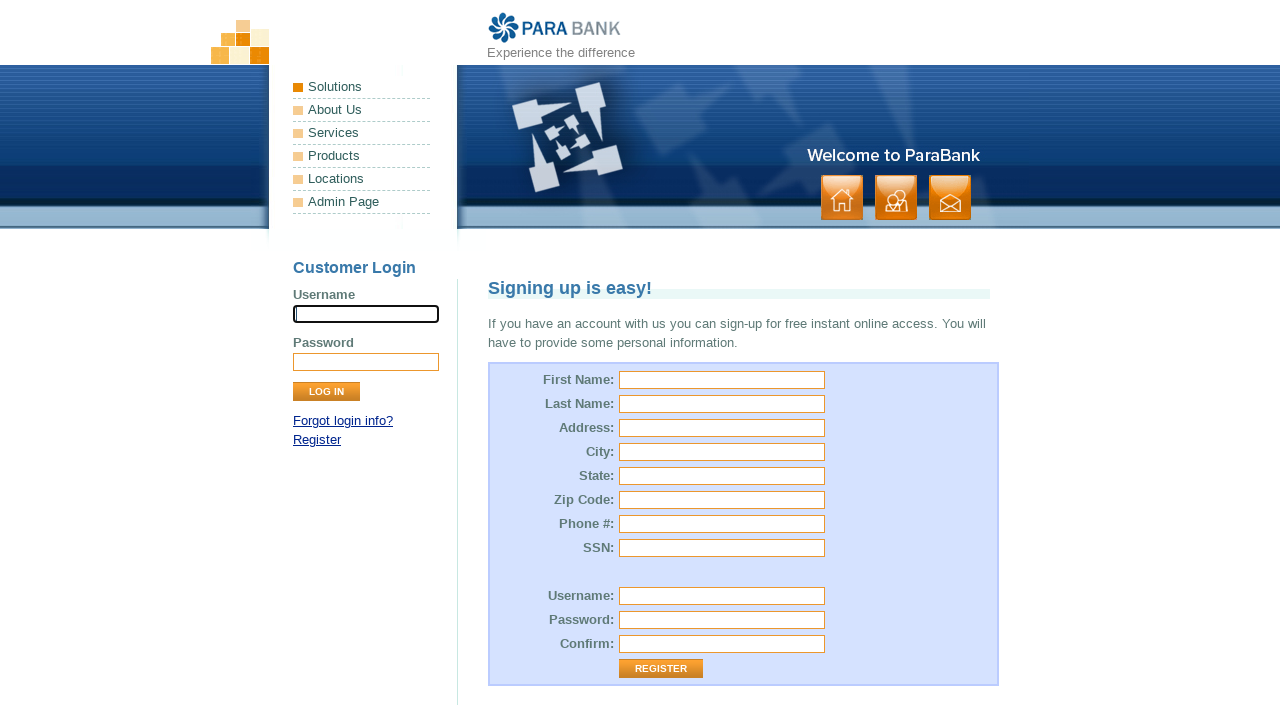

Registration form loaded
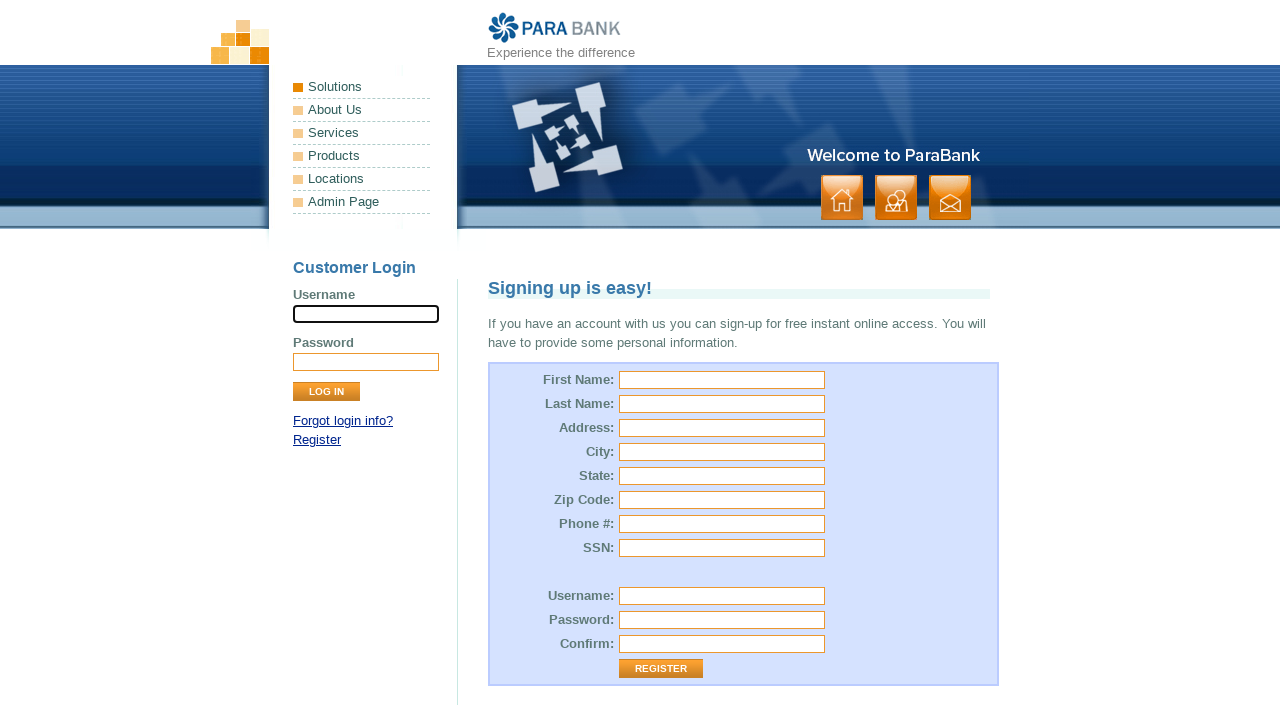

Filled first name field with 'Amanda' on #customer\.firstName
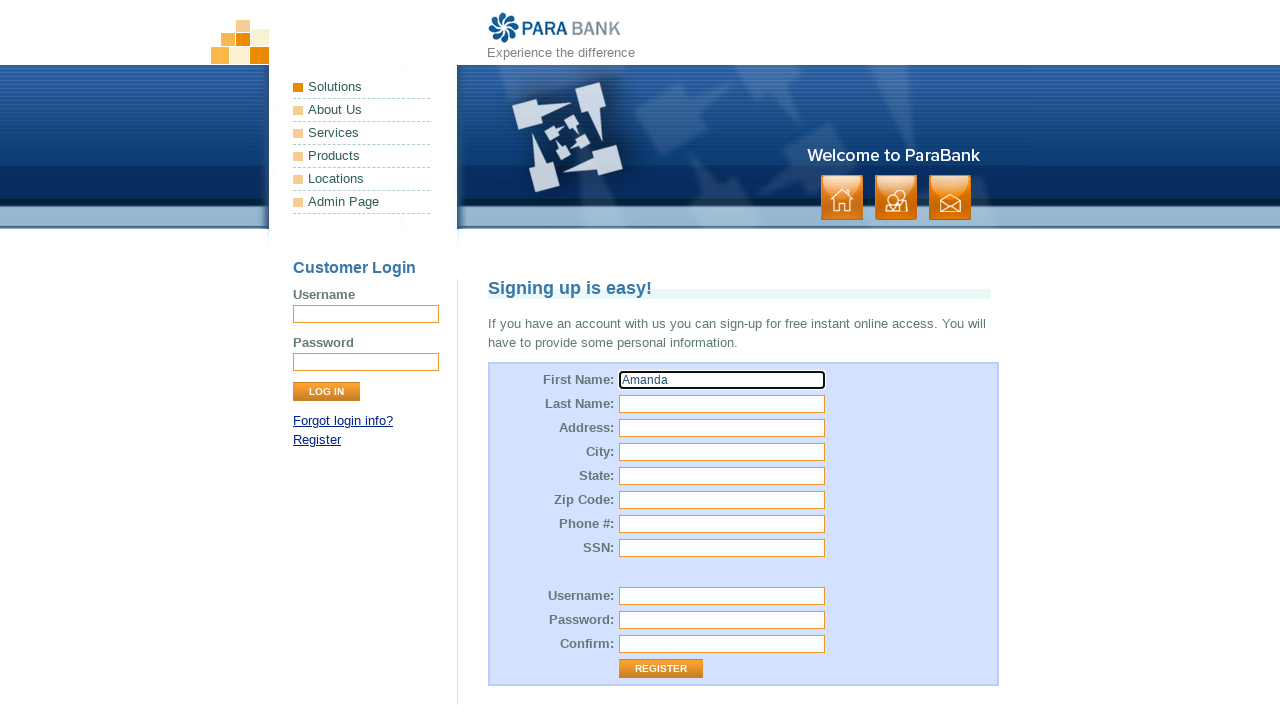

Filled last name field with 'Wilson' on #customer\.lastName
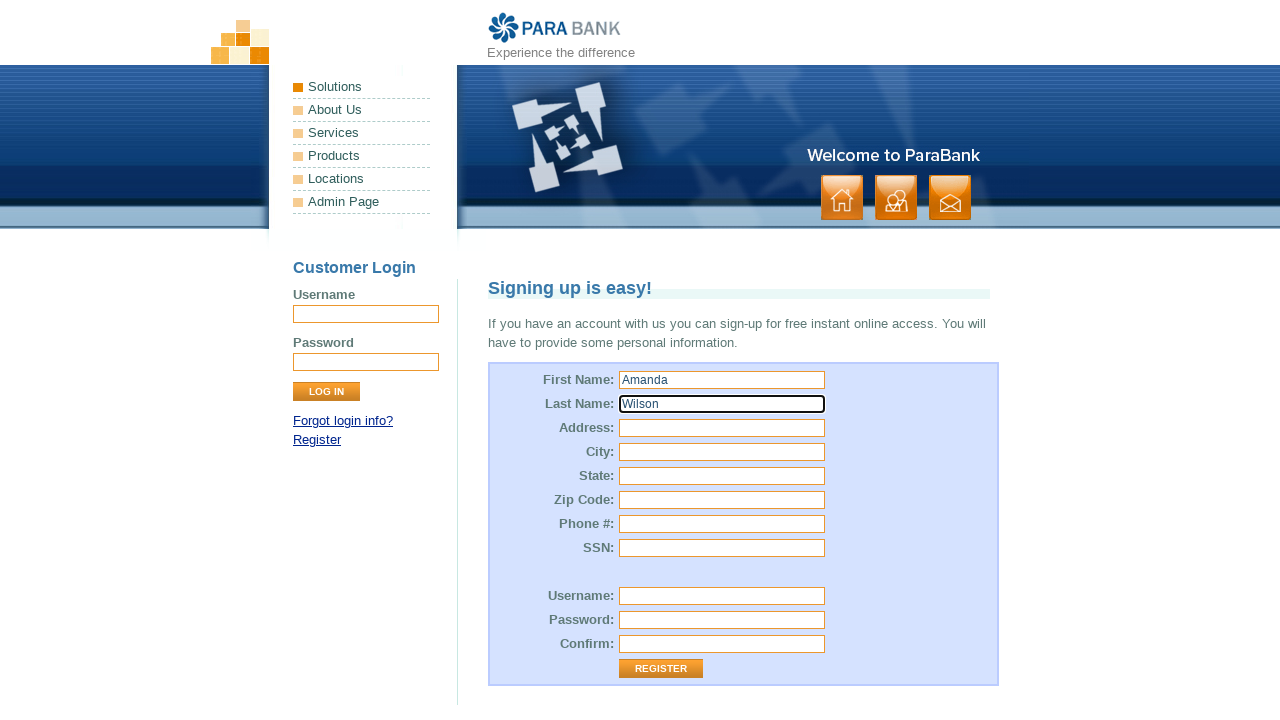

Filled street address field with '444 Spruce Street' on #customer\.address\.street
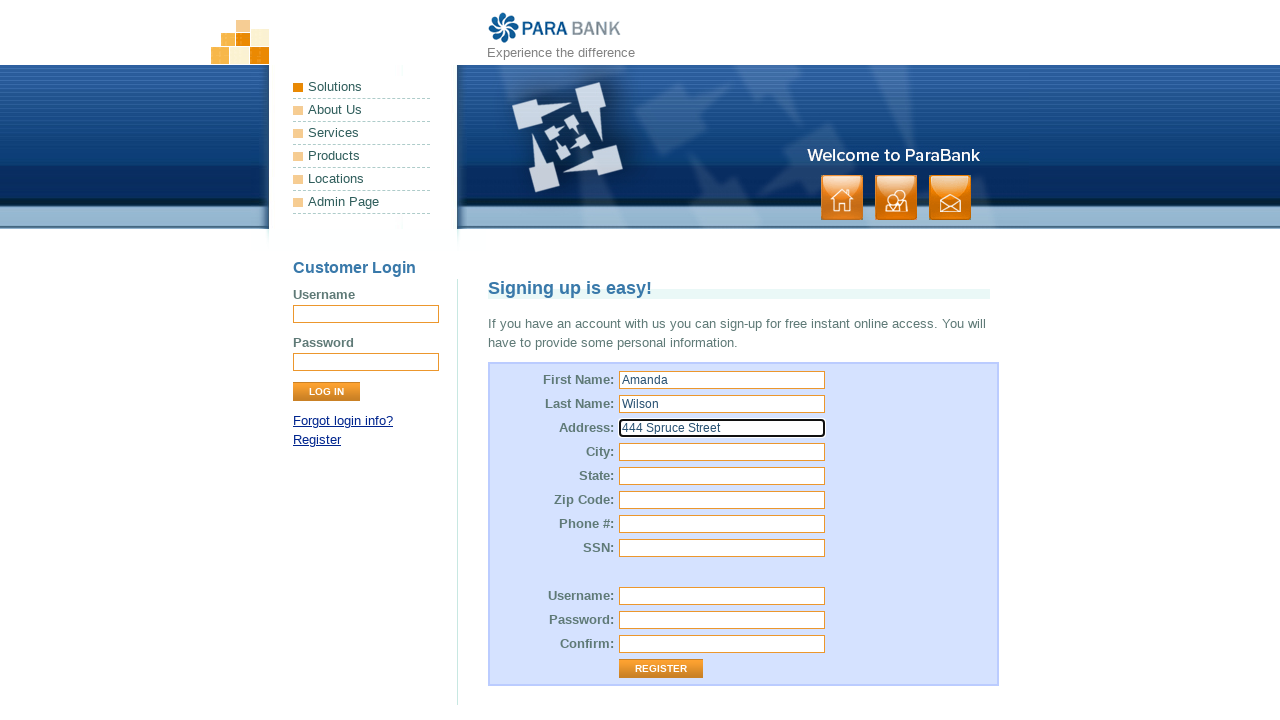

Filled city field with 'Boston' on #customer\.address\.city
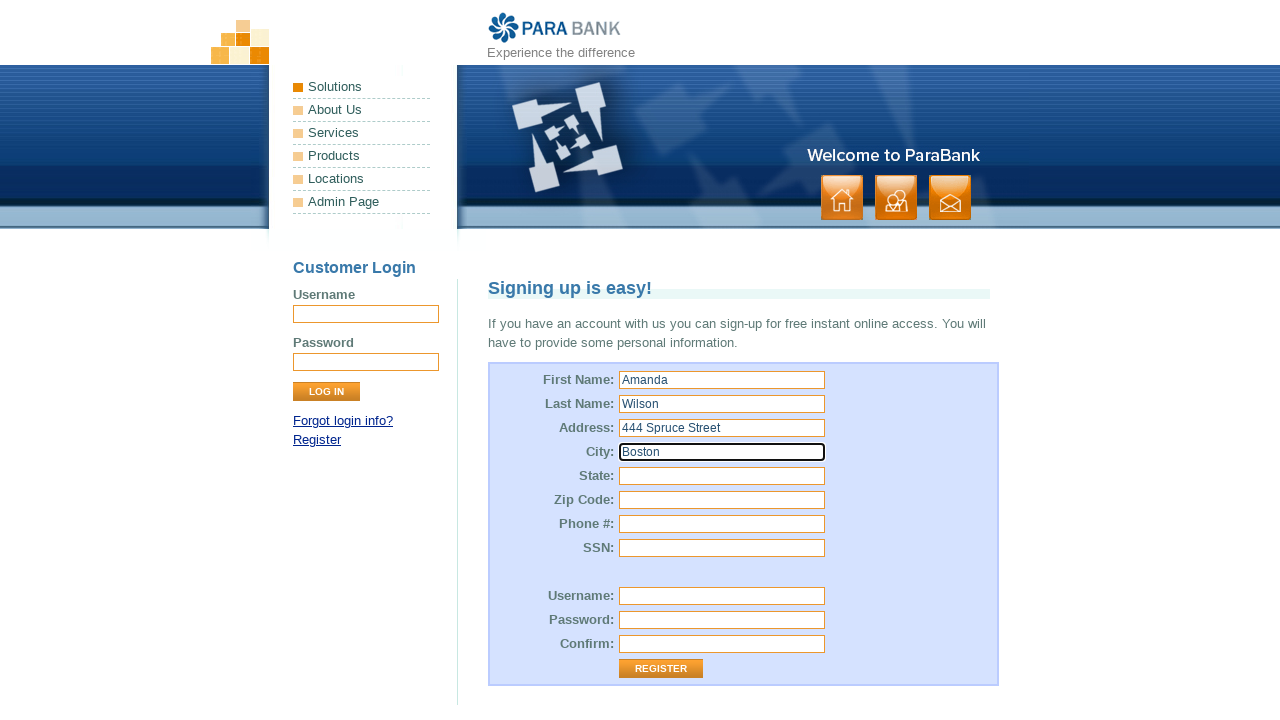

Filled state field with 'Massachusetts' on #customer\.address\.state
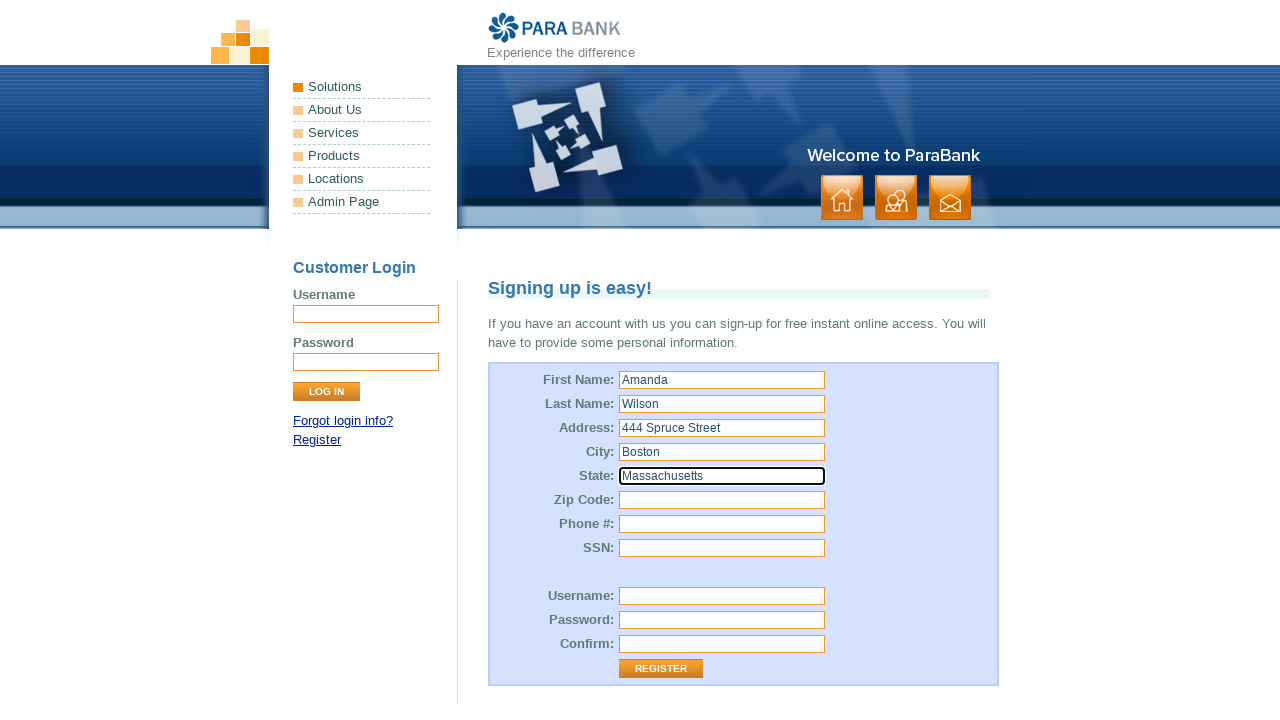

Filled zip code field with '02101' on #customer\.address\.zipCode
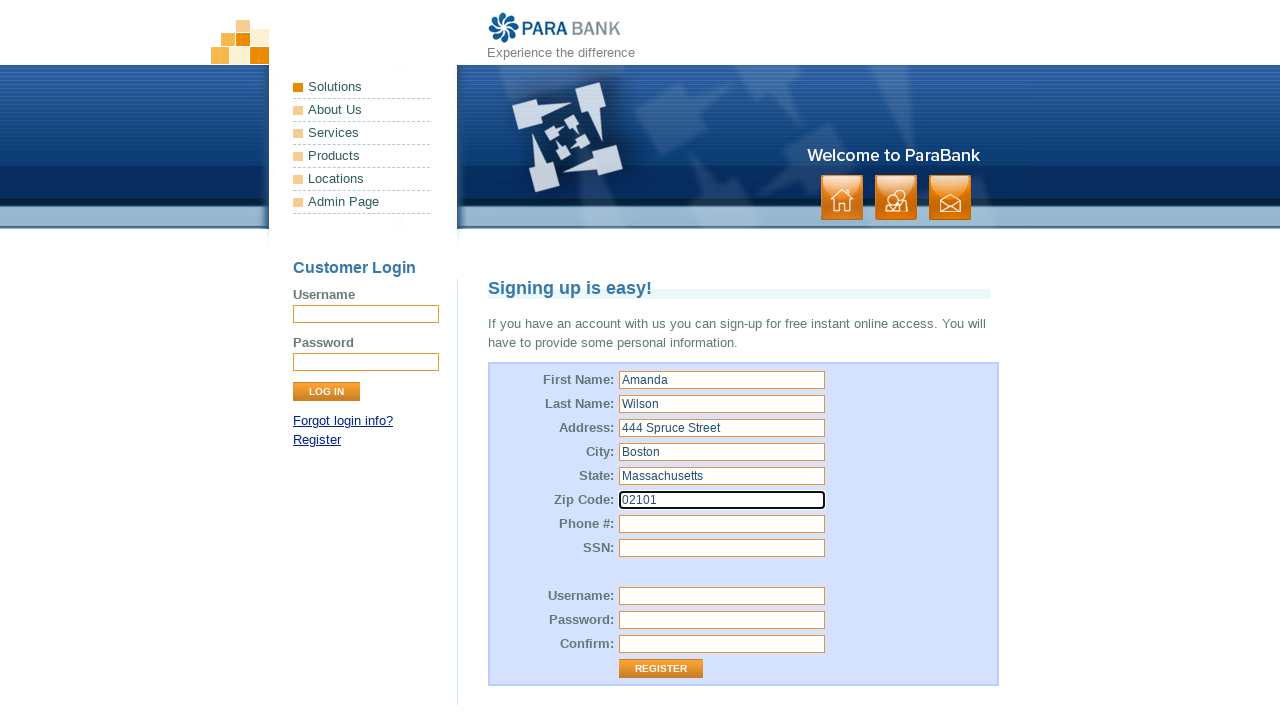

Filled phone number field with '6175554433' on #customer\.phoneNumber
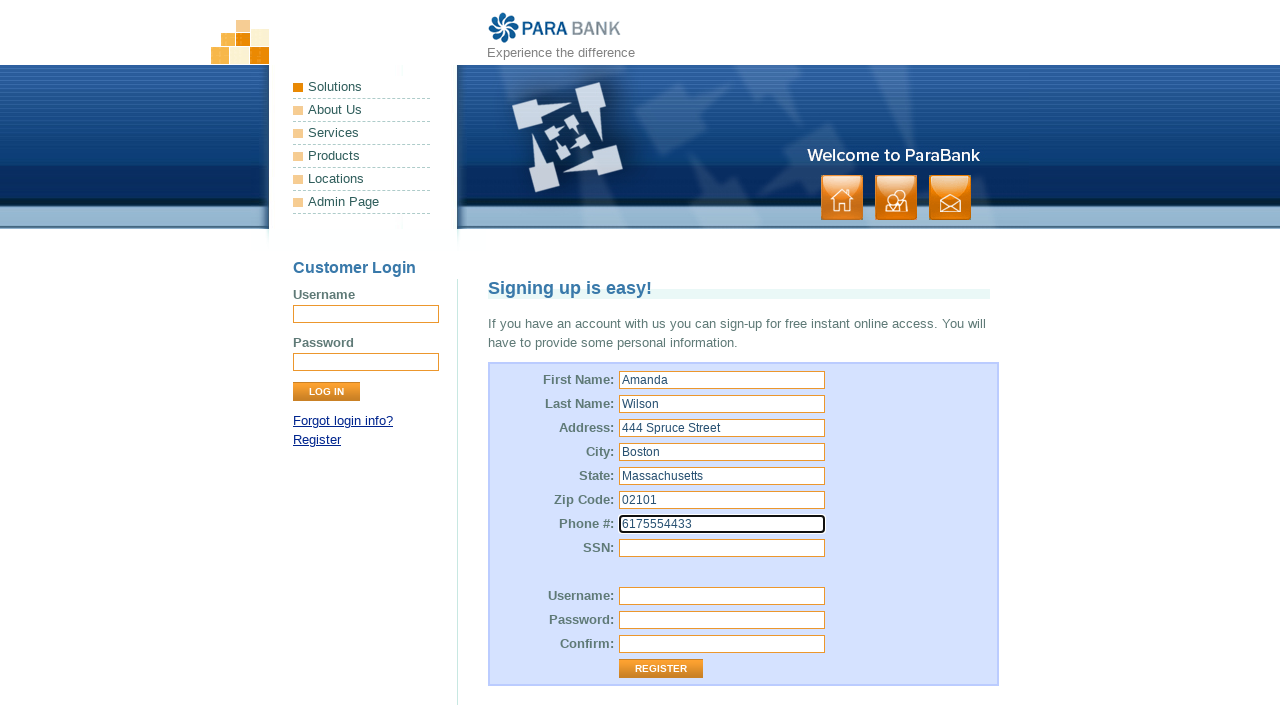

Filled username field with 'AmandaW_Bos' on #customer\.username
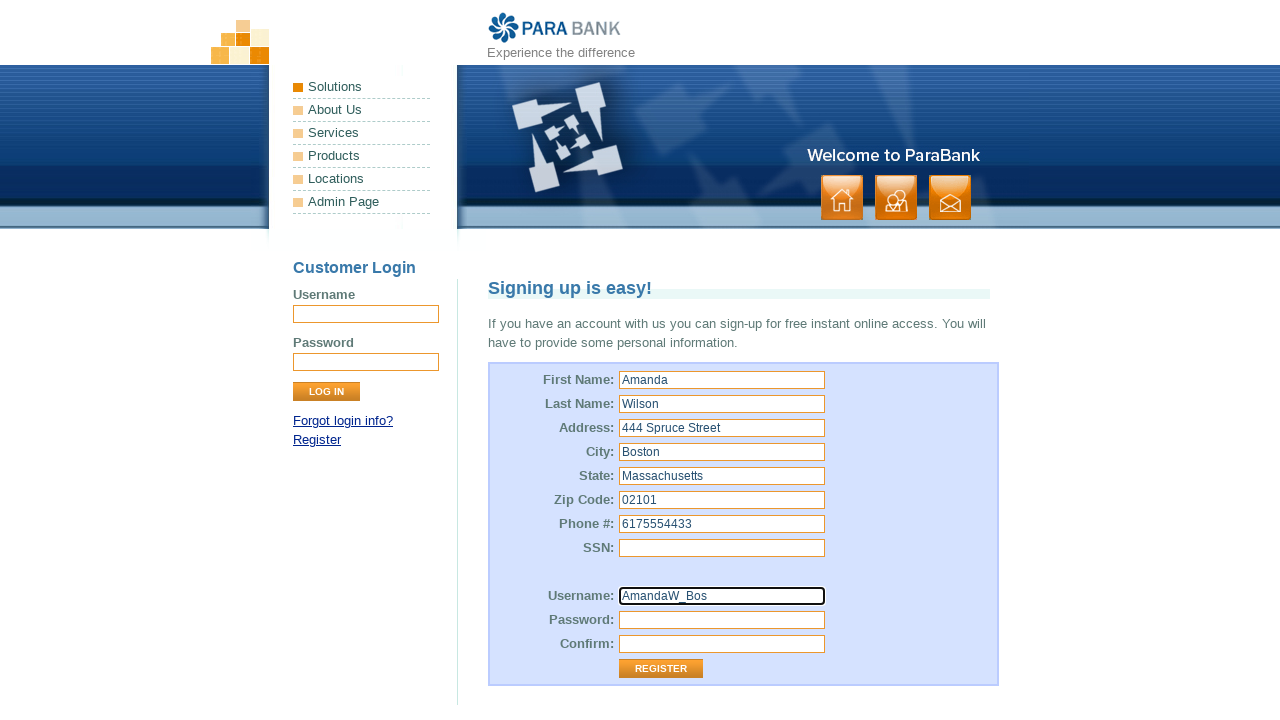

Filled password field with 'B0ston@123' on #customer\.password
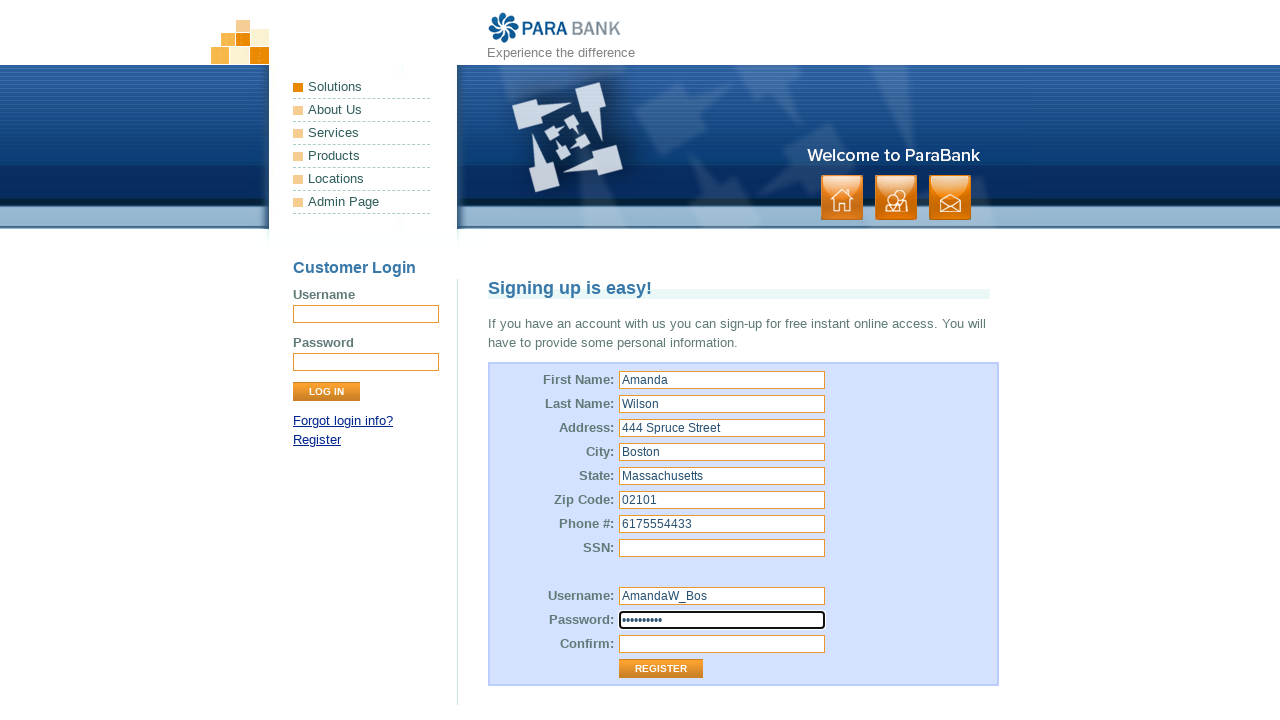

Filled repeated password field with 'B0ston@123' on #repeatedPassword
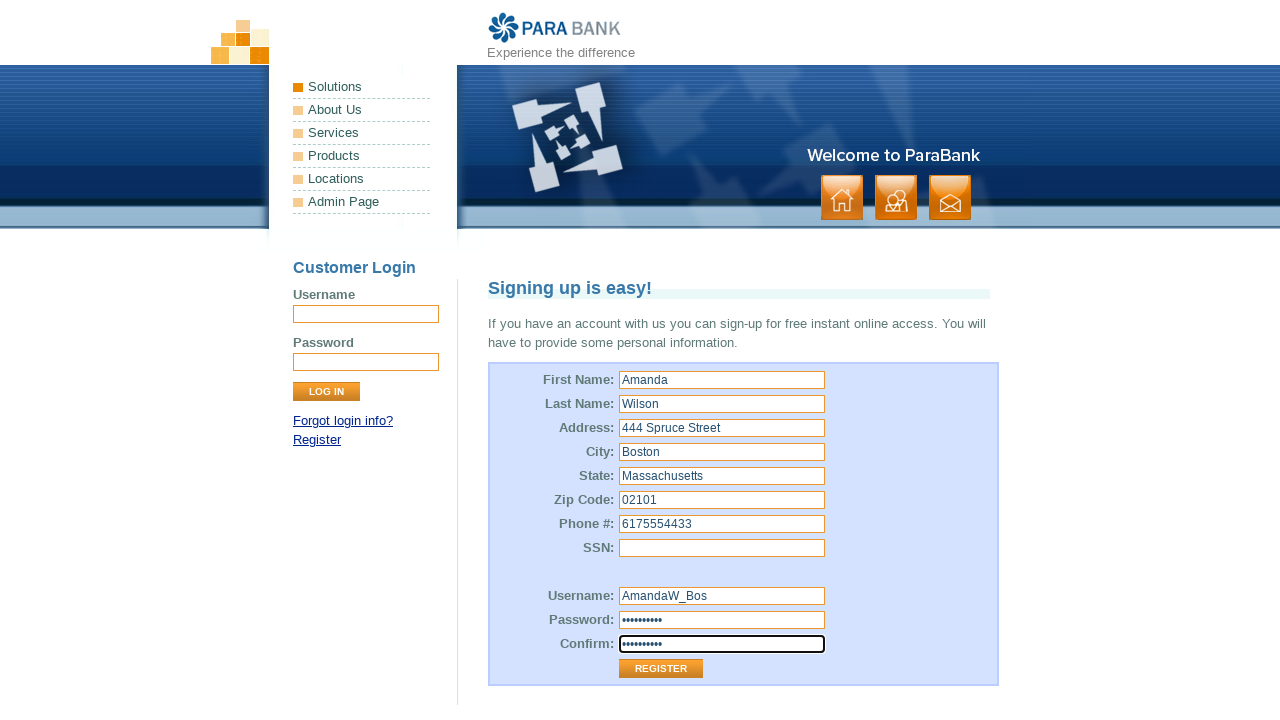

Clicked Register button without filling SSN field at (661, 669) on input[value='Register']
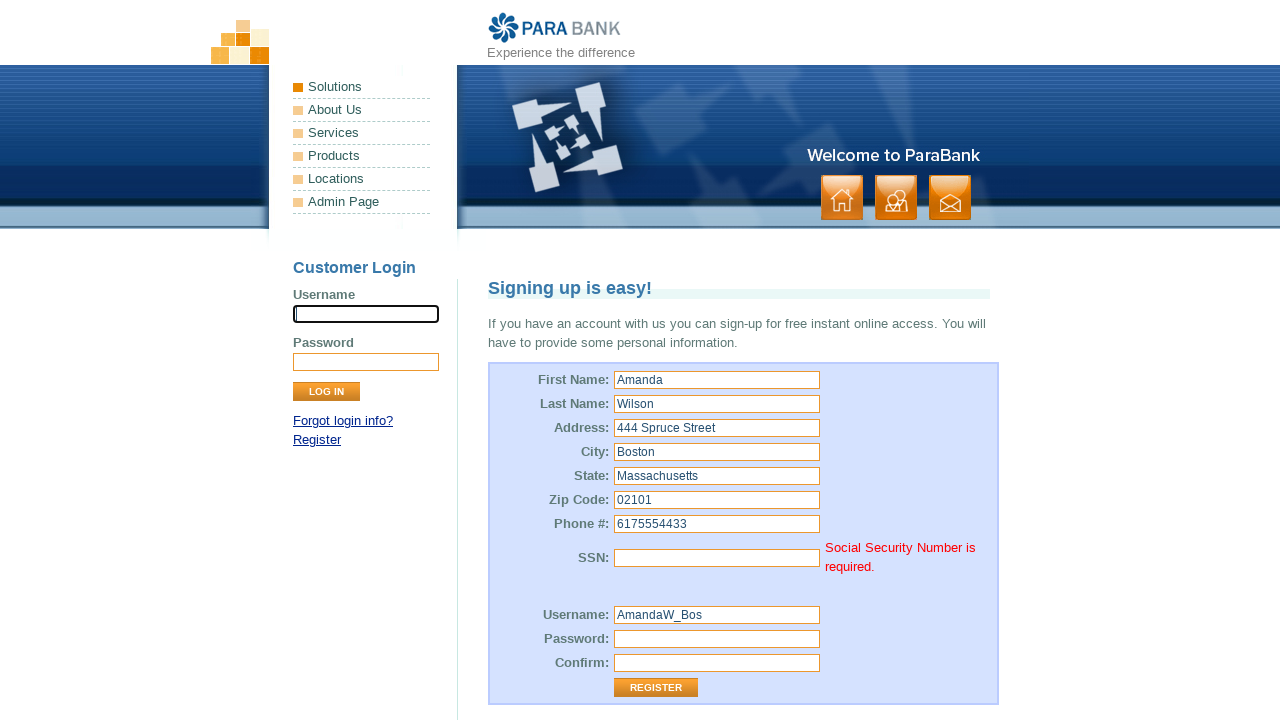

SSN error message appeared, validating form validation
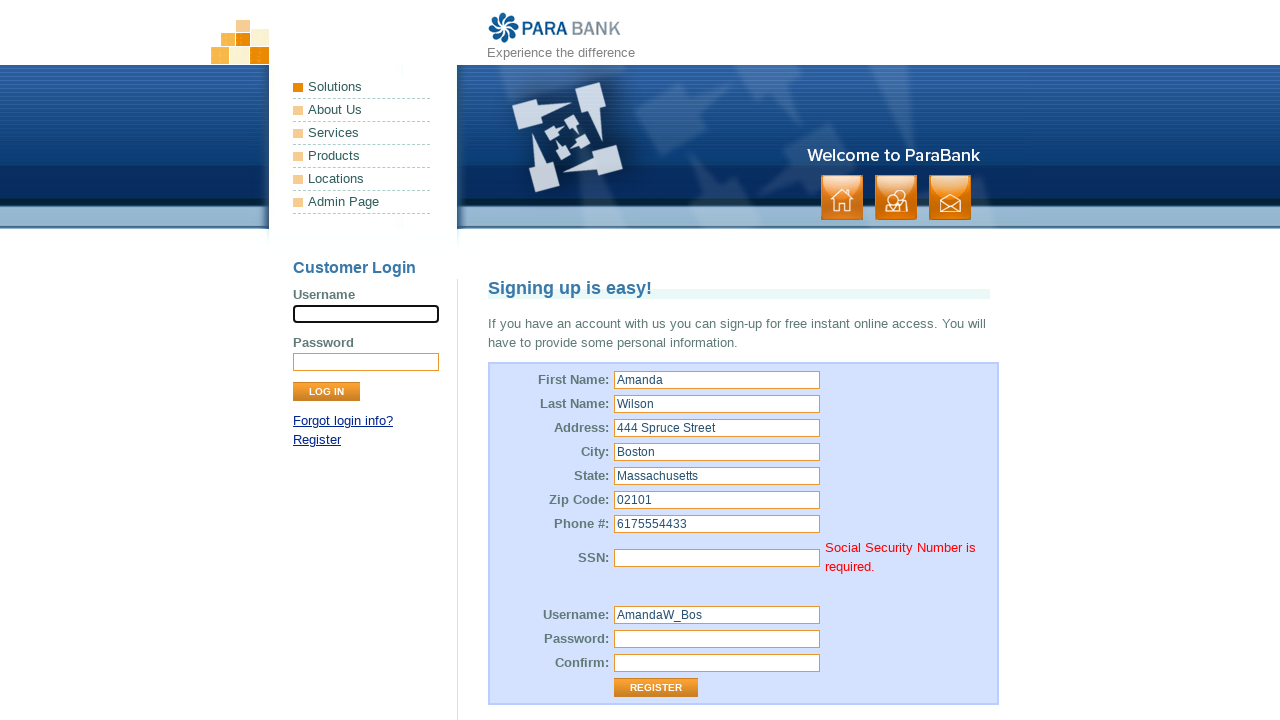

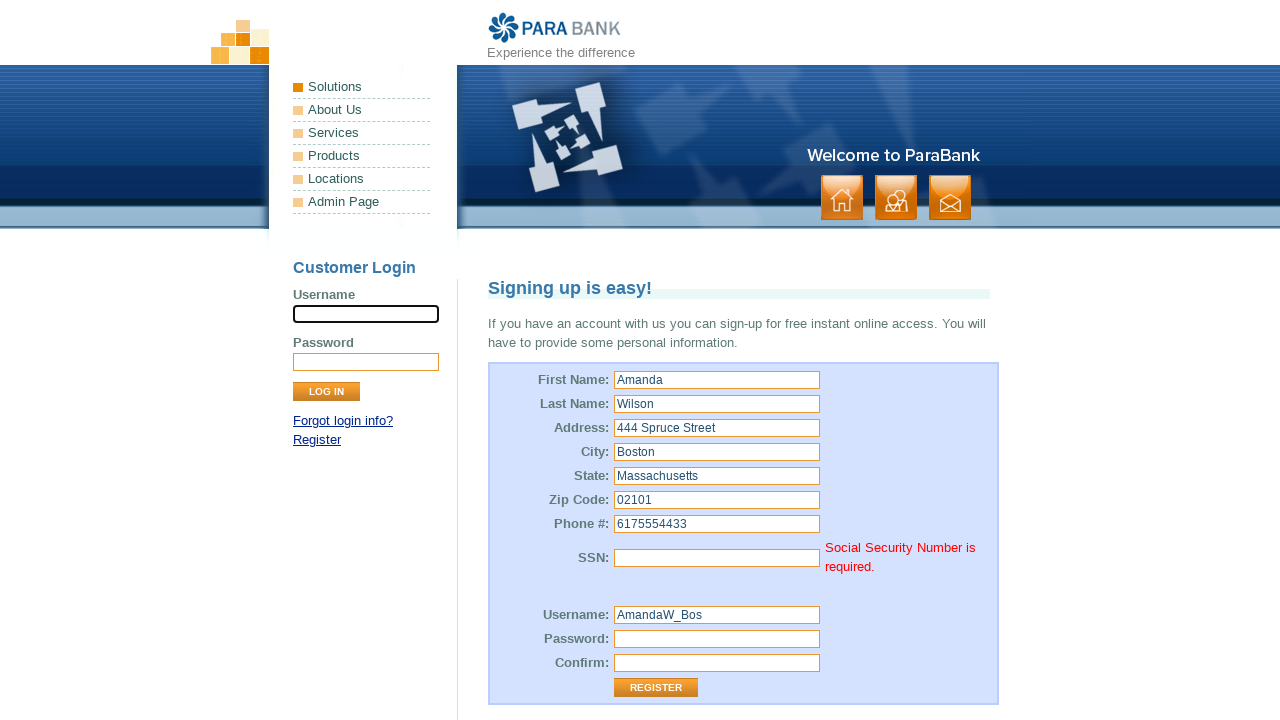